Tests radio button functionality by clicking through three different radio button options using different selector strategies (id, css, xpath)

Starting URL: https://formy-project.herokuapp.com/radiobutton

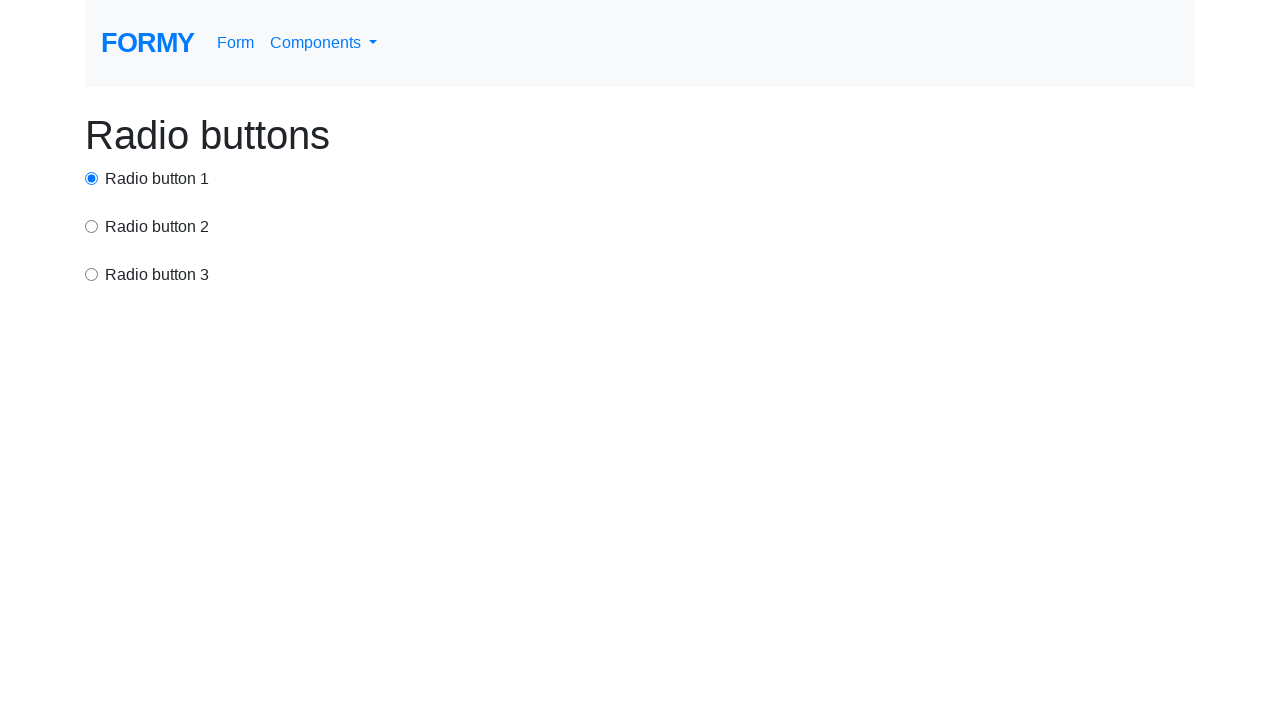

Clicked first radio button using id selector at (92, 178) on #radio-button-1
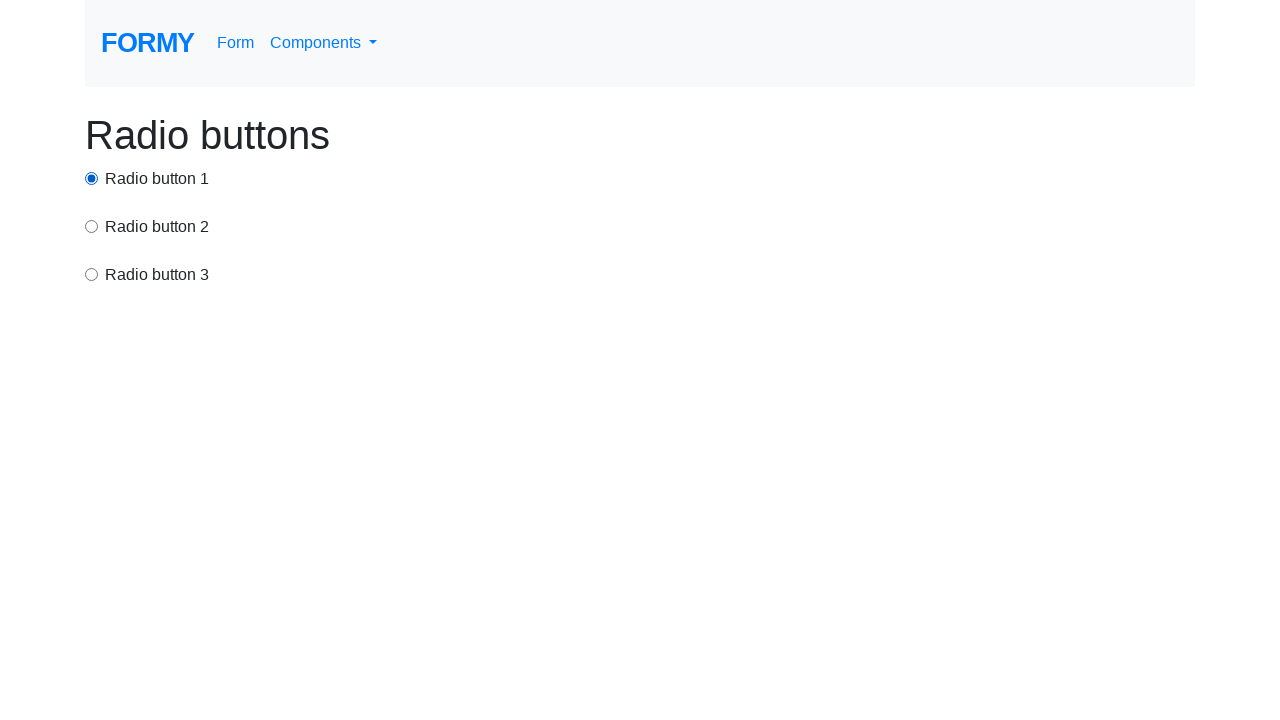

Clicked second radio button using CSS selector at (92, 226) on input[value='option2']
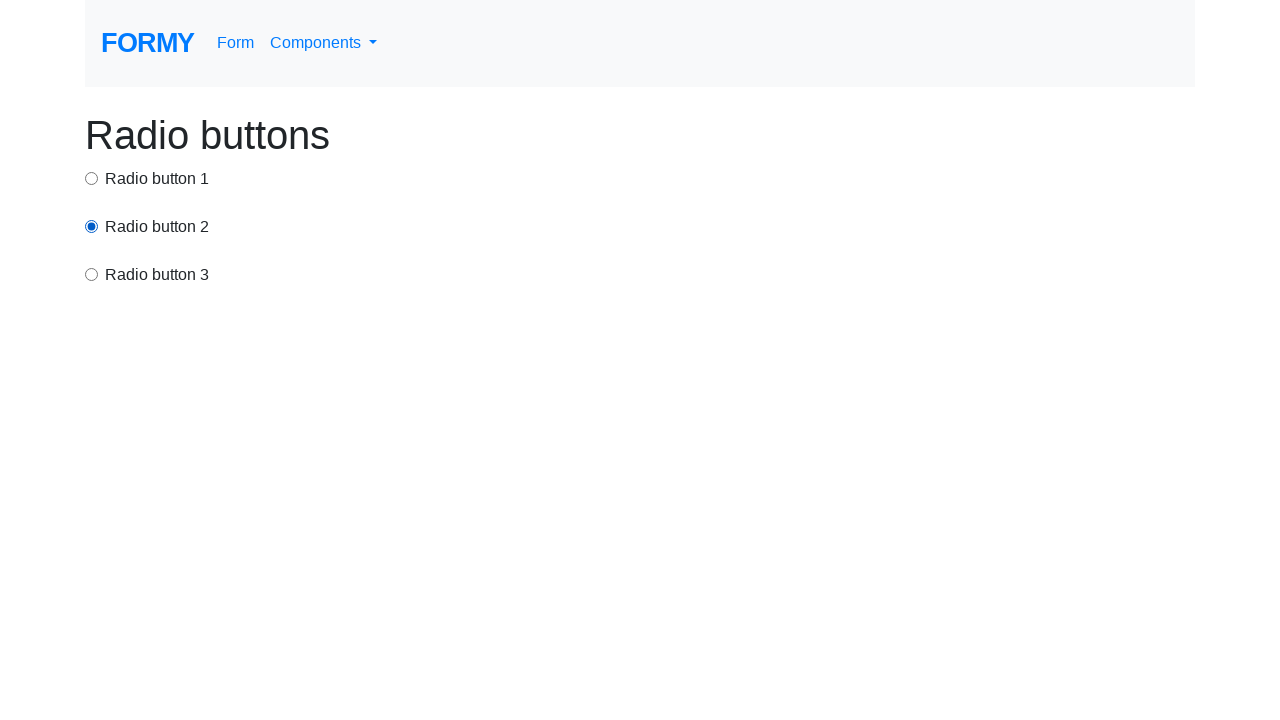

Clicked third radio button using xpath selector at (92, 274) on xpath=/html/body/div/div[3]/input
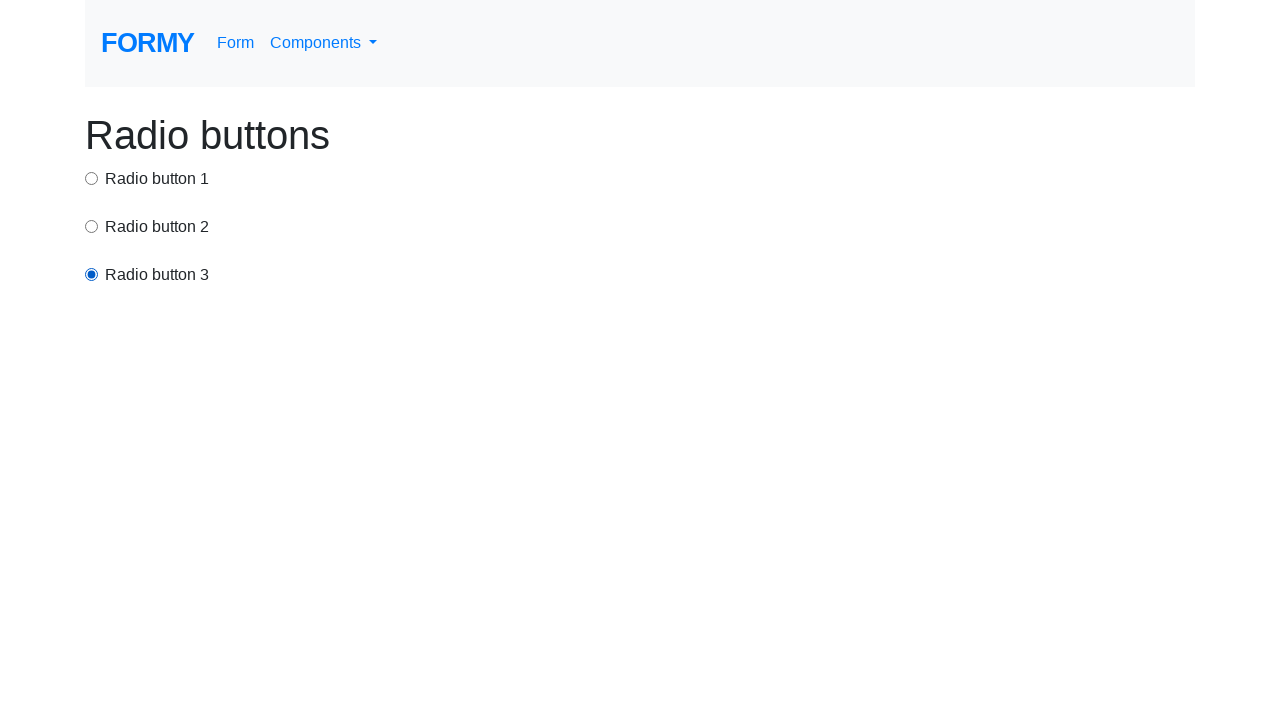

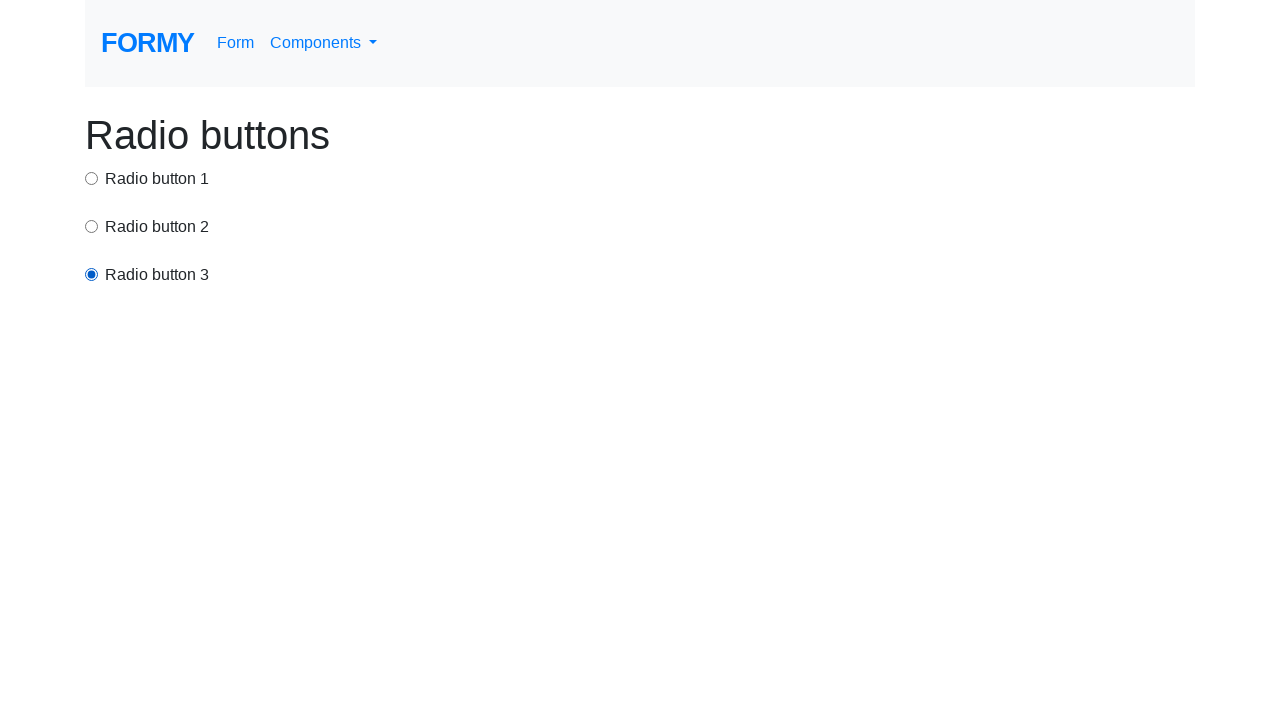